Tests the calendar viewing functionality by selecting a month (December) and country (United States) from dropdown menus, then clicking the View Calendar button.

Starting URL: https://www.timeanddate.com/

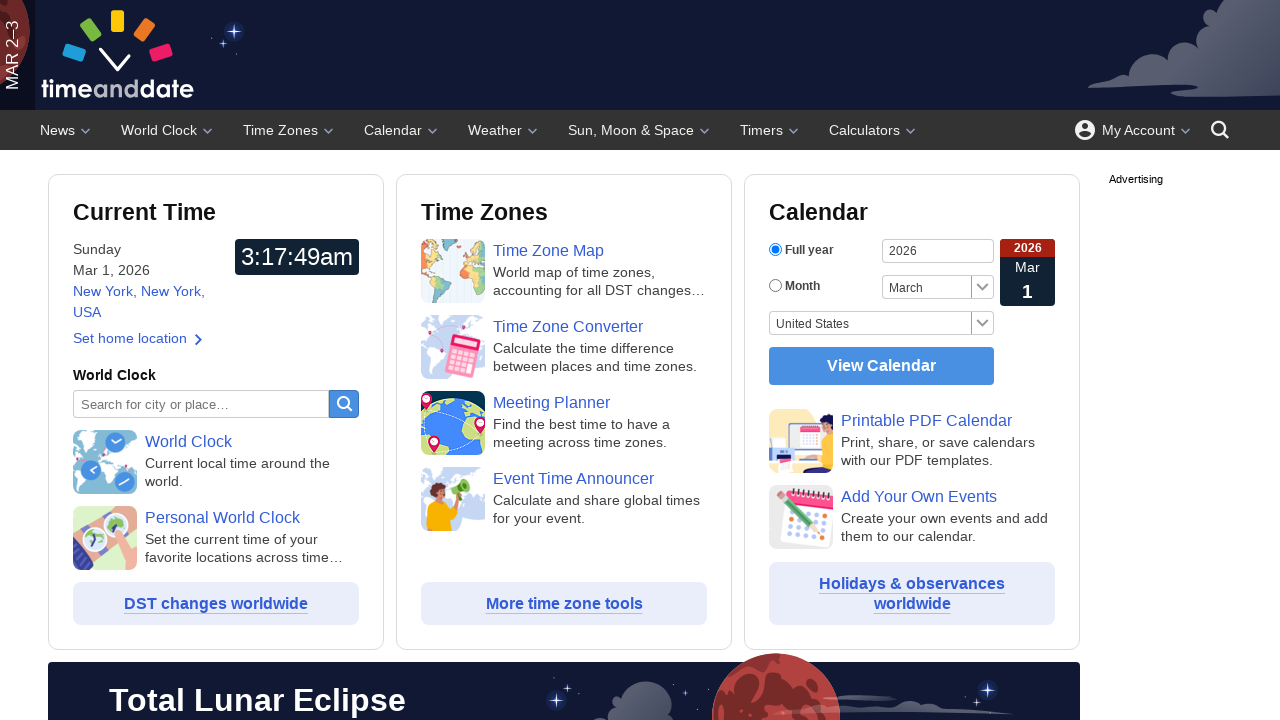

Selected 'December' from the month dropdown on #month
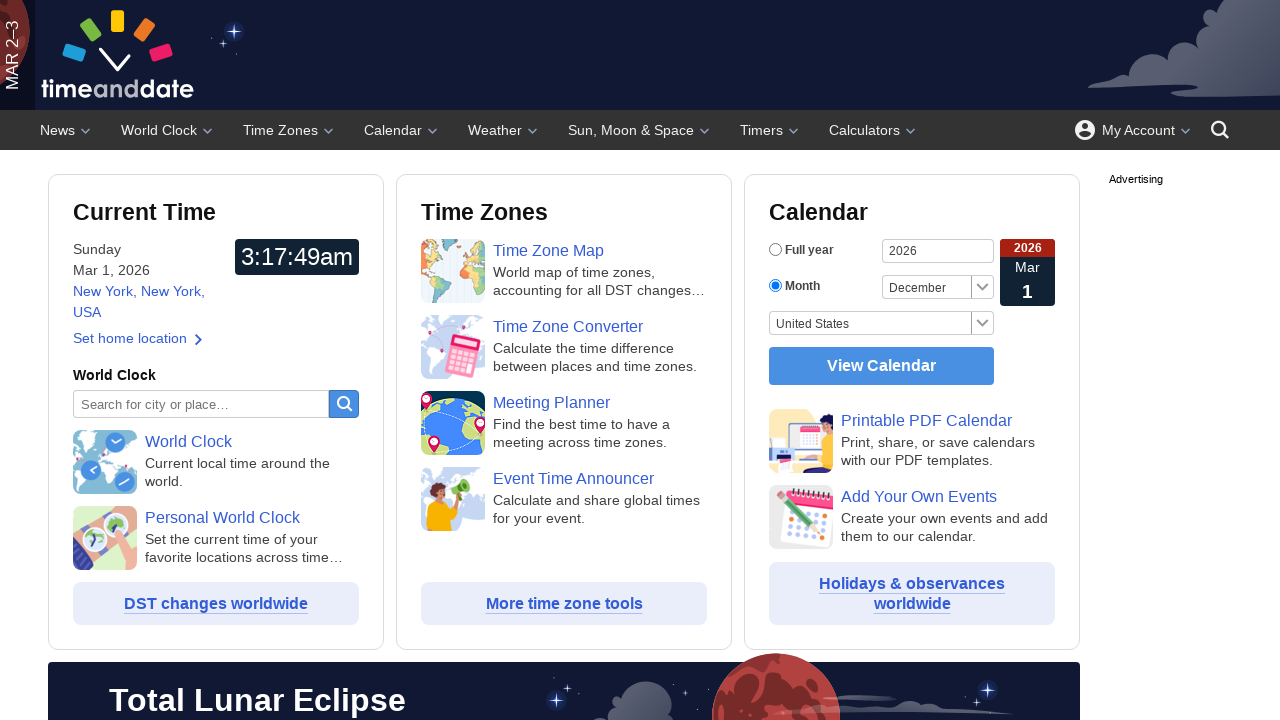

Selected 'United States' from the country dropdown on #country
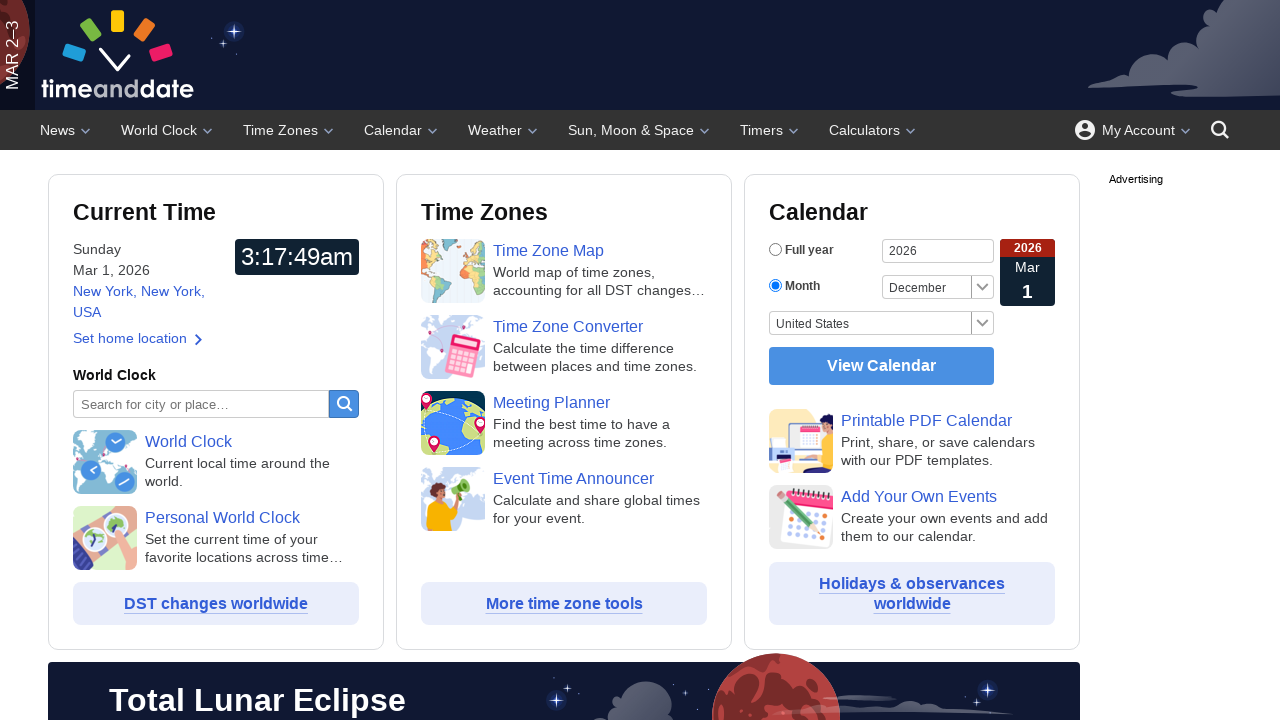

Clicked the View Calendar button at (882, 366) on xpath=//form[@id='cf']//input[@value='View Calendar']
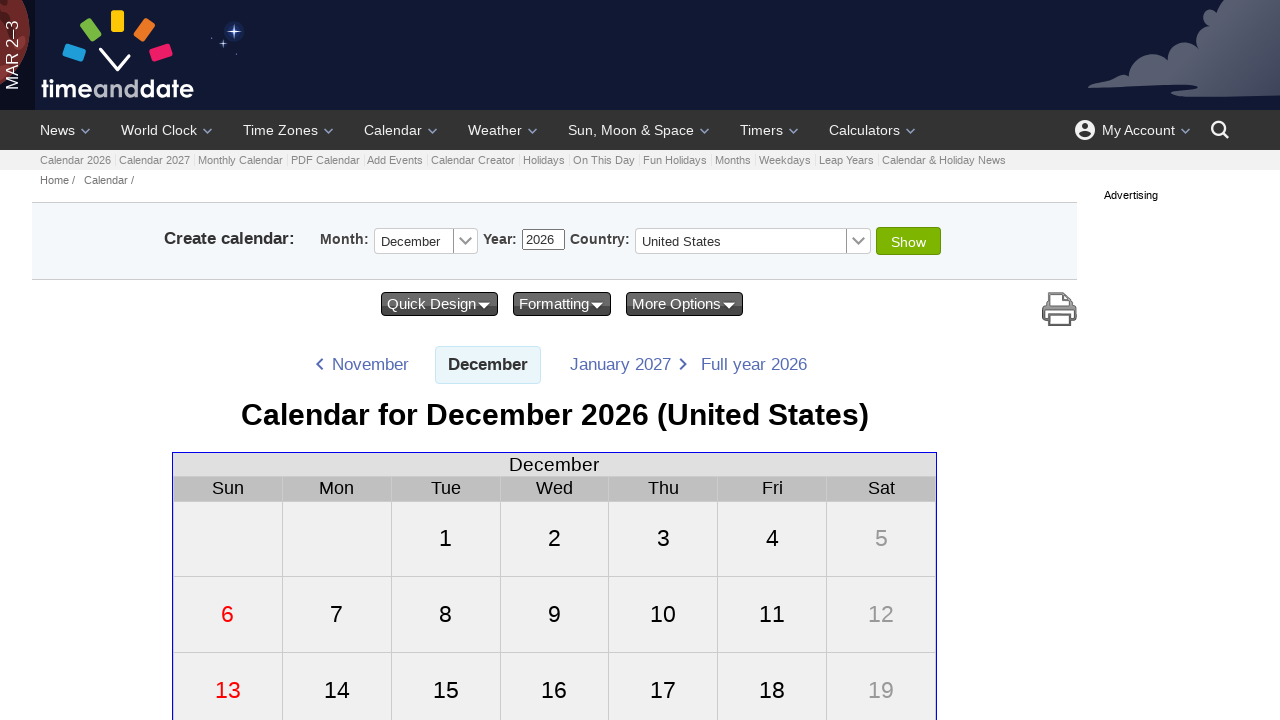

Calendar page finished loading
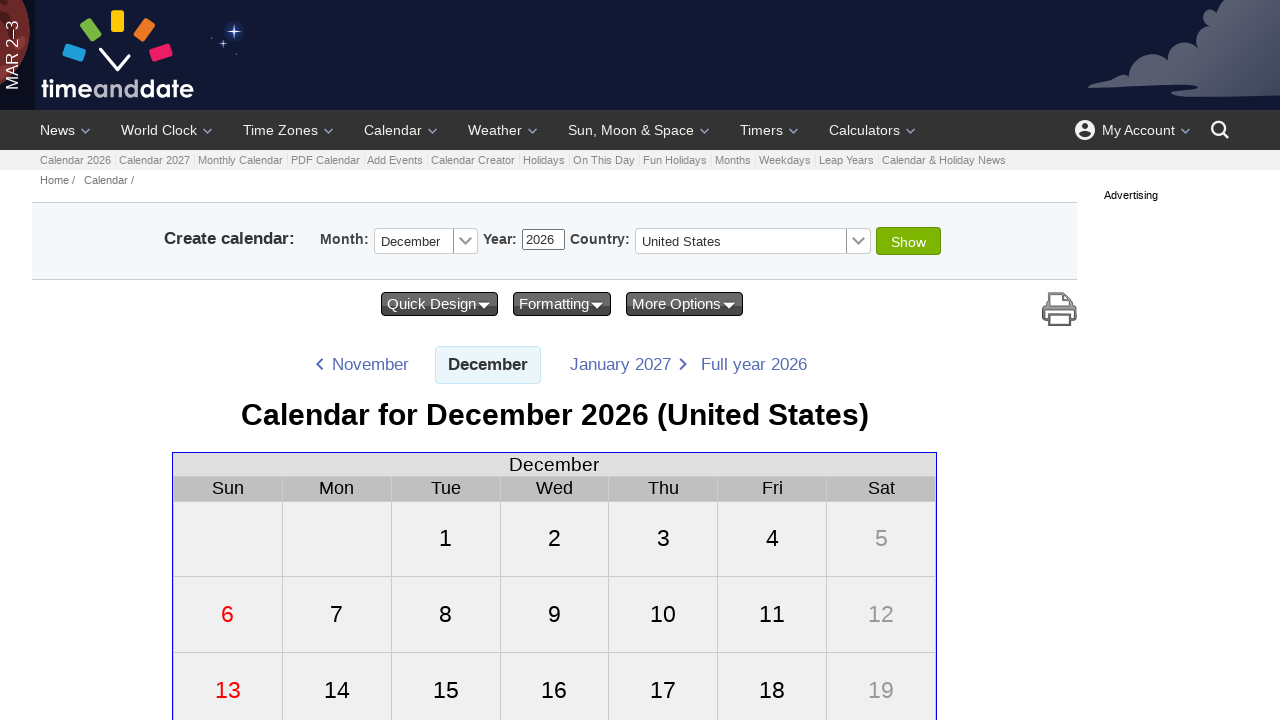

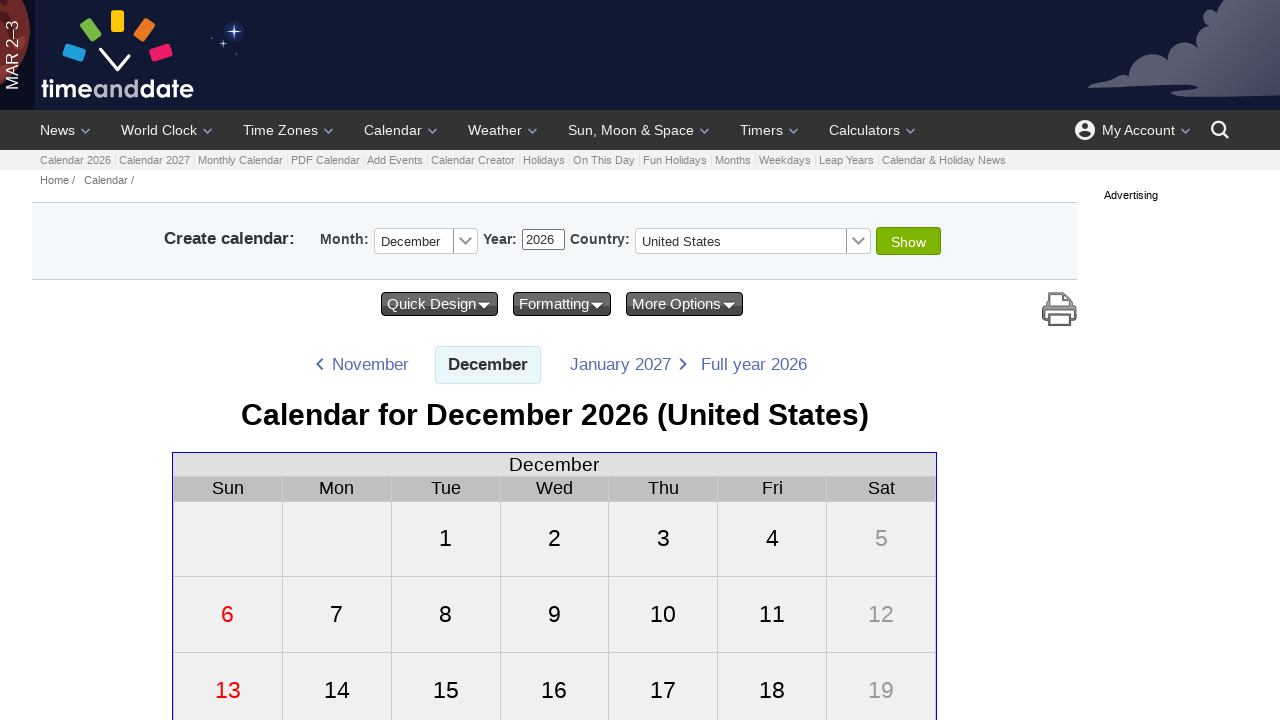